Tests opening a new browser tab and navigating to a different page

Starting URL: https://demo.nopcommerce.com/

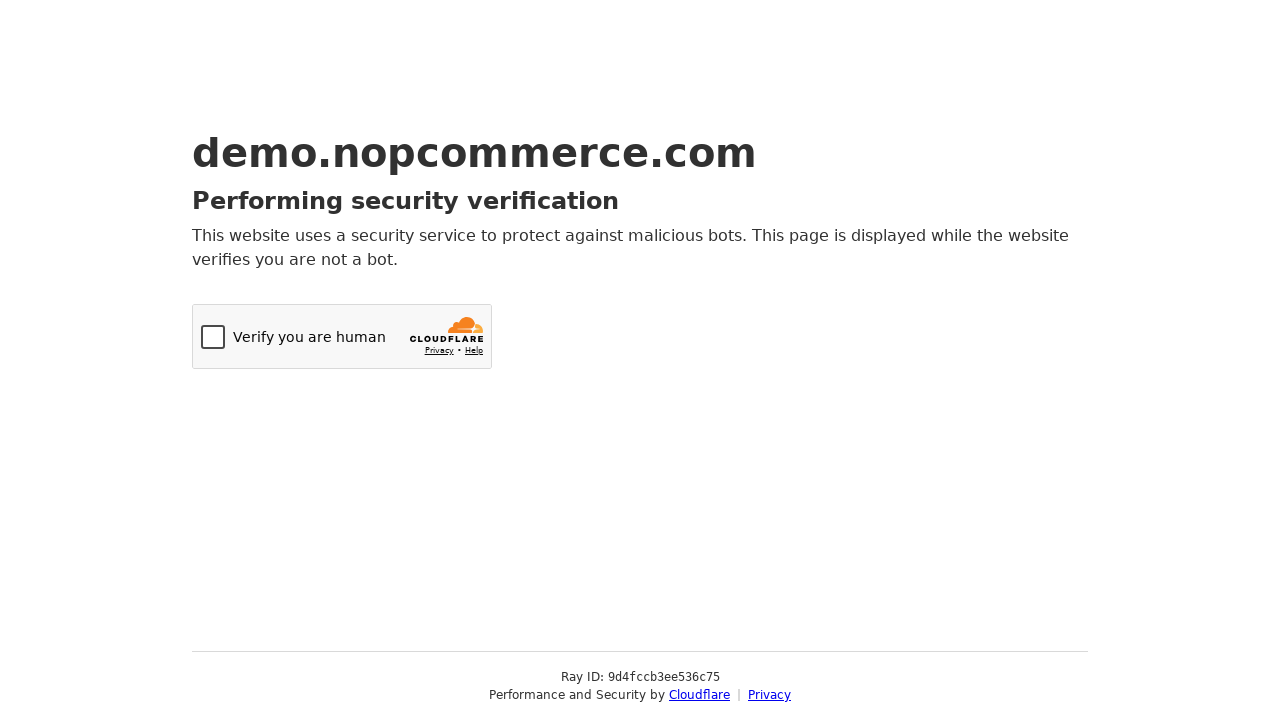

Initial page loaded and networkidle state reached
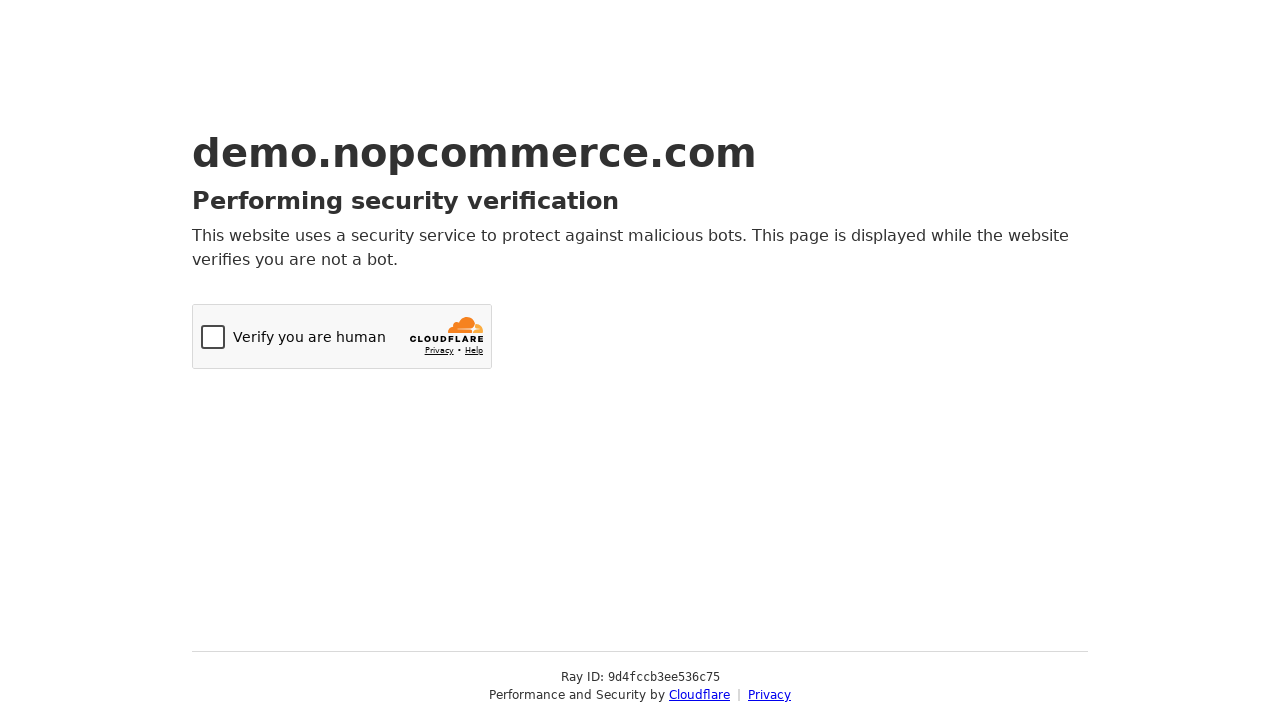

Opened a new browser tab
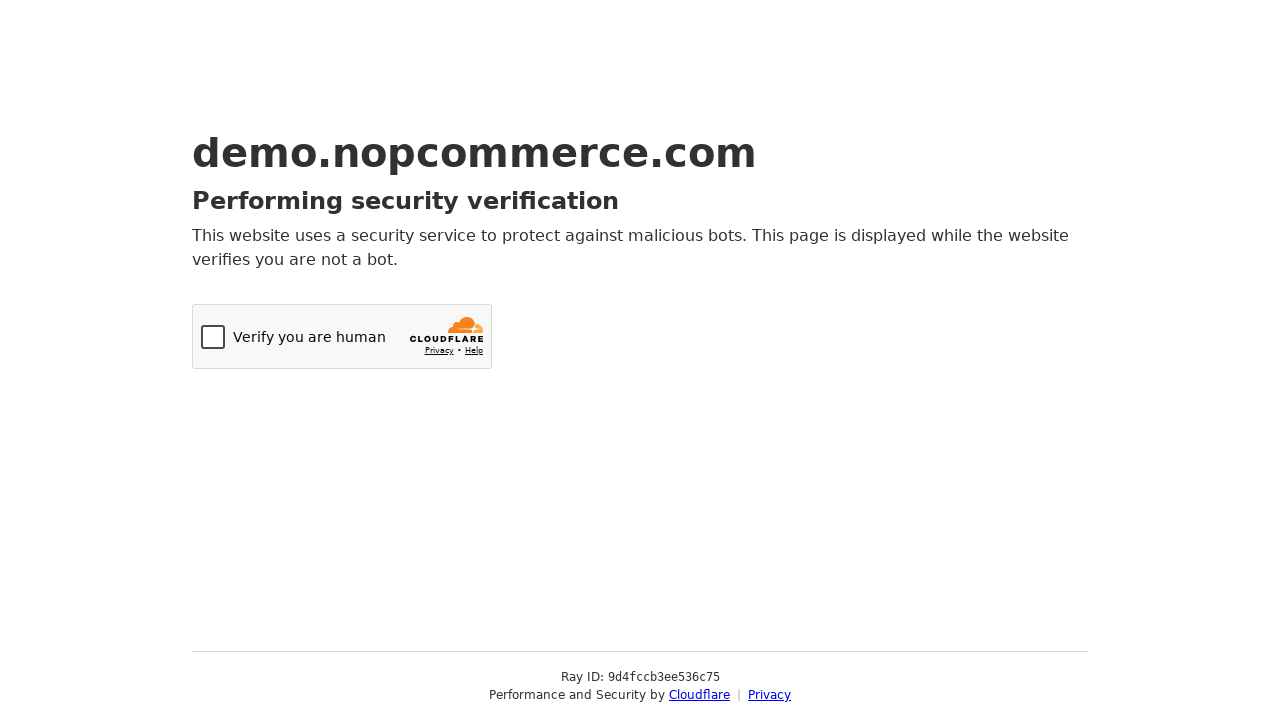

Navigated to cart page in new tab
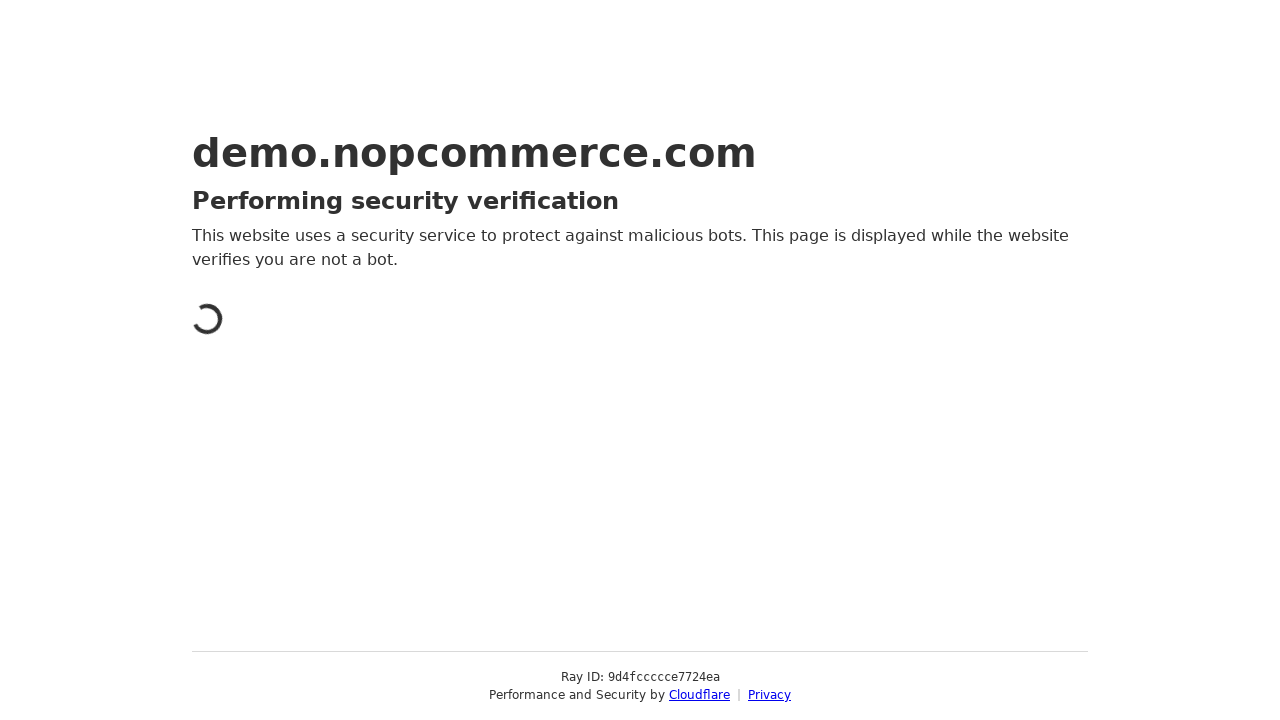

Cart page loaded and networkidle state reached
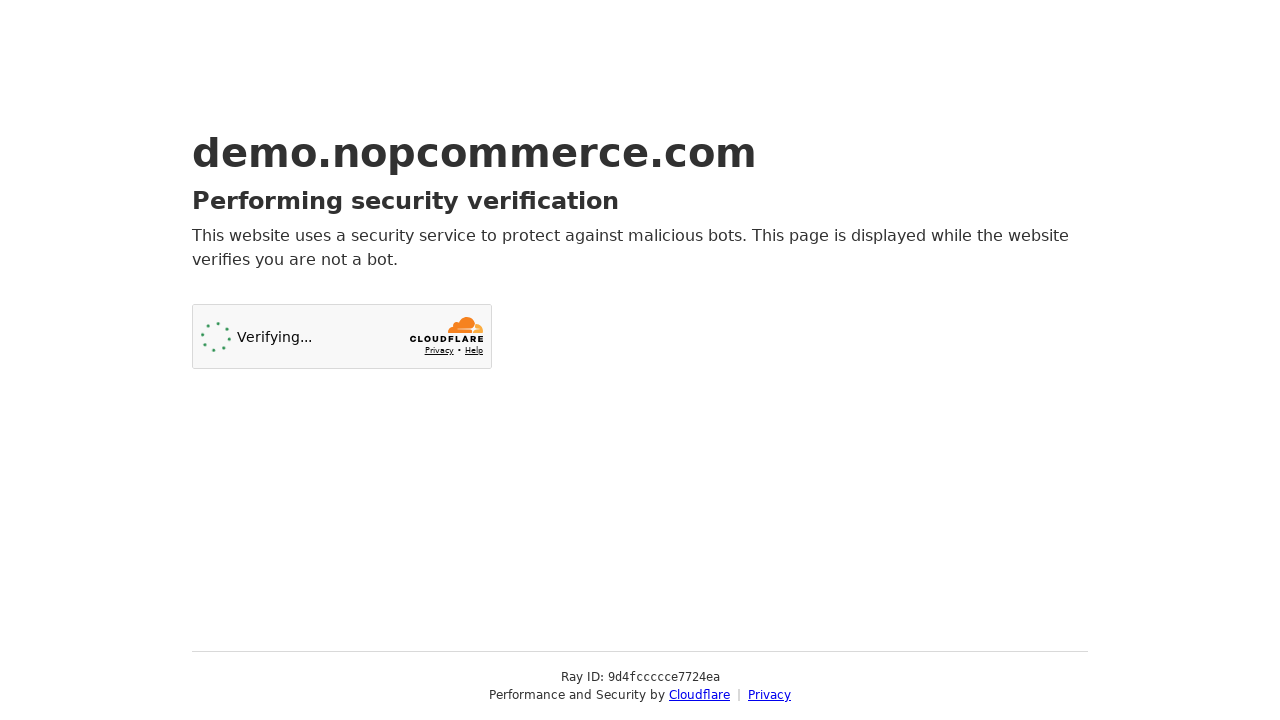

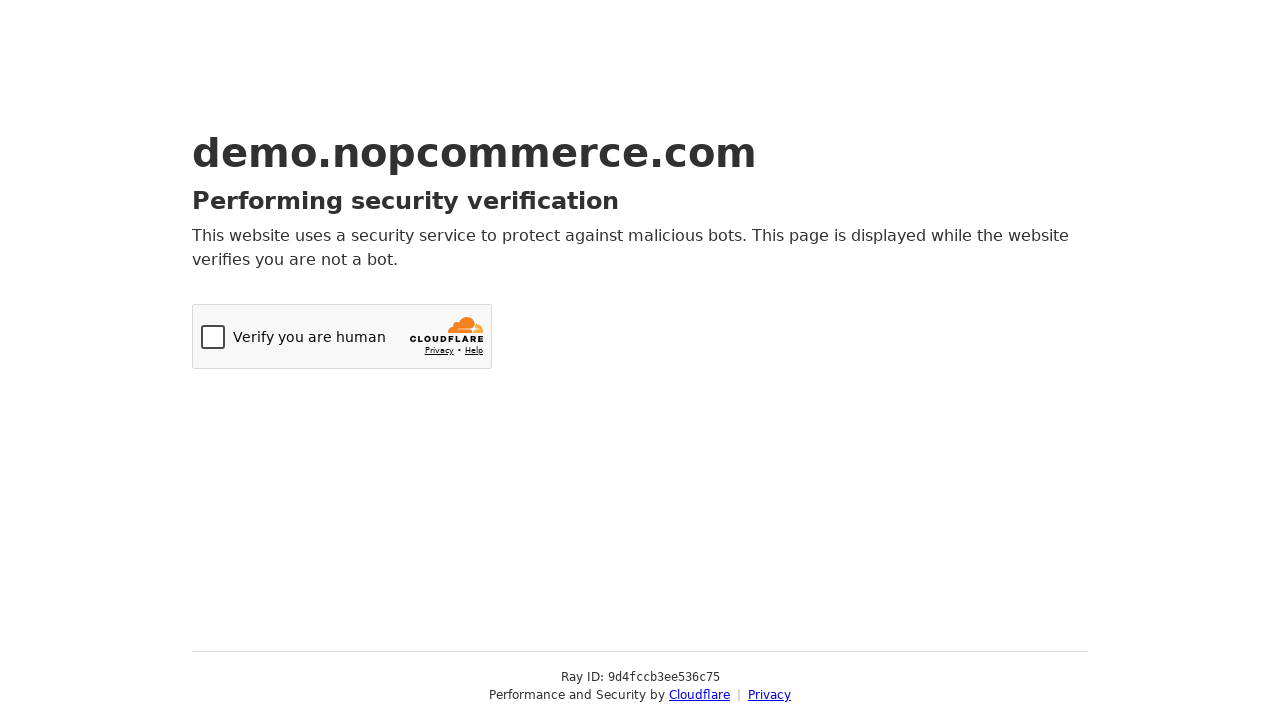